Navigates to a test automation practice website and maximizes the browser window. This is a simple demonstration of implicit wait functionality.

Starting URL: https://omayo.blogspot.com/

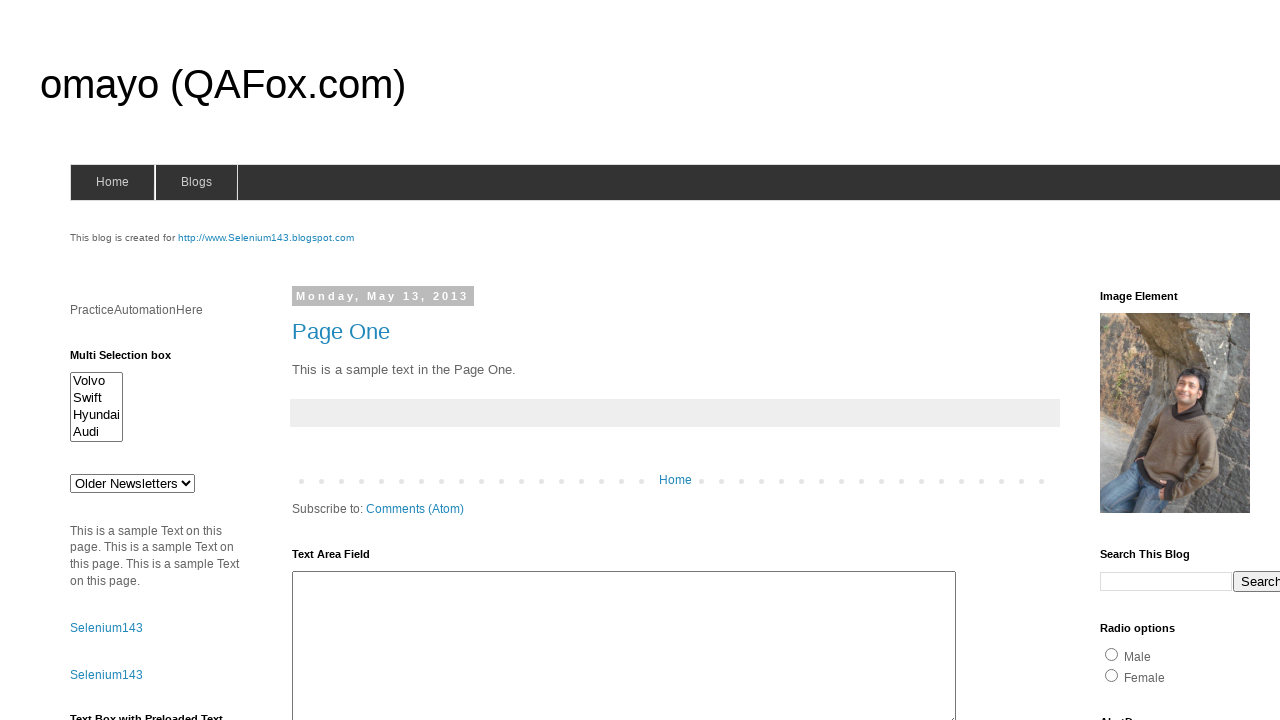

Navigated to https://omayo.blogspot.com/
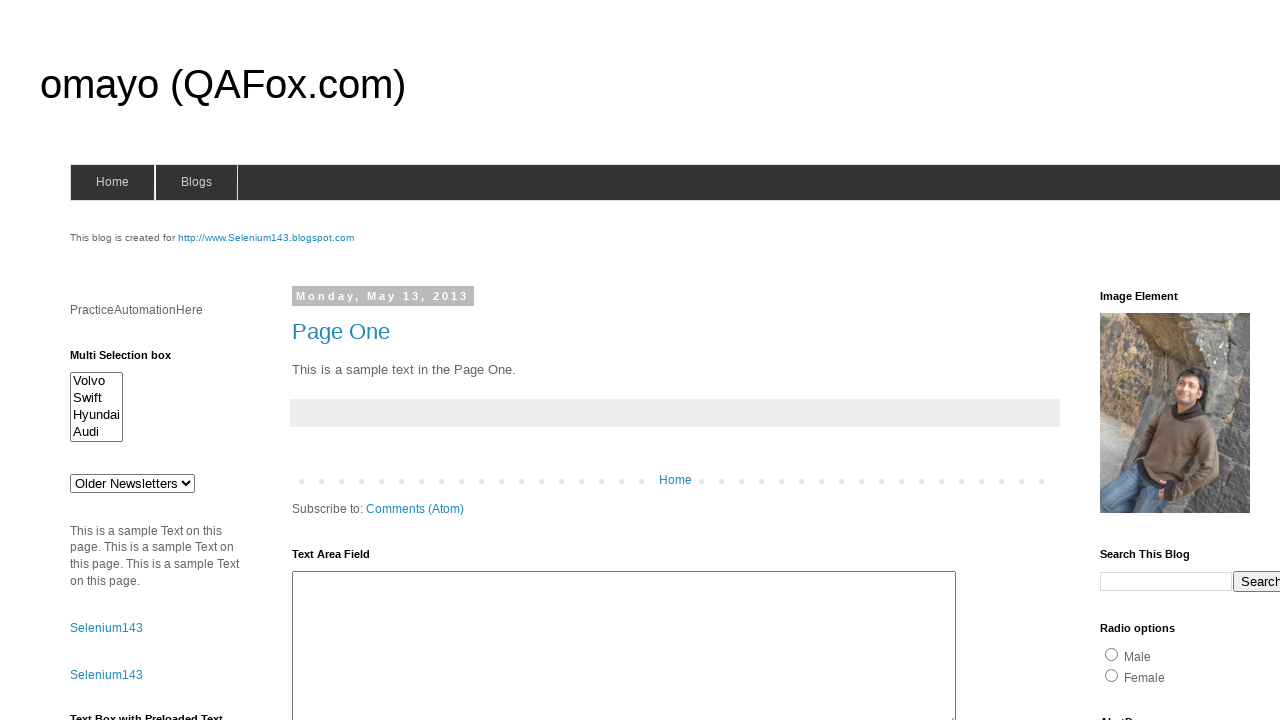

Maximized browser window to 1920x1080
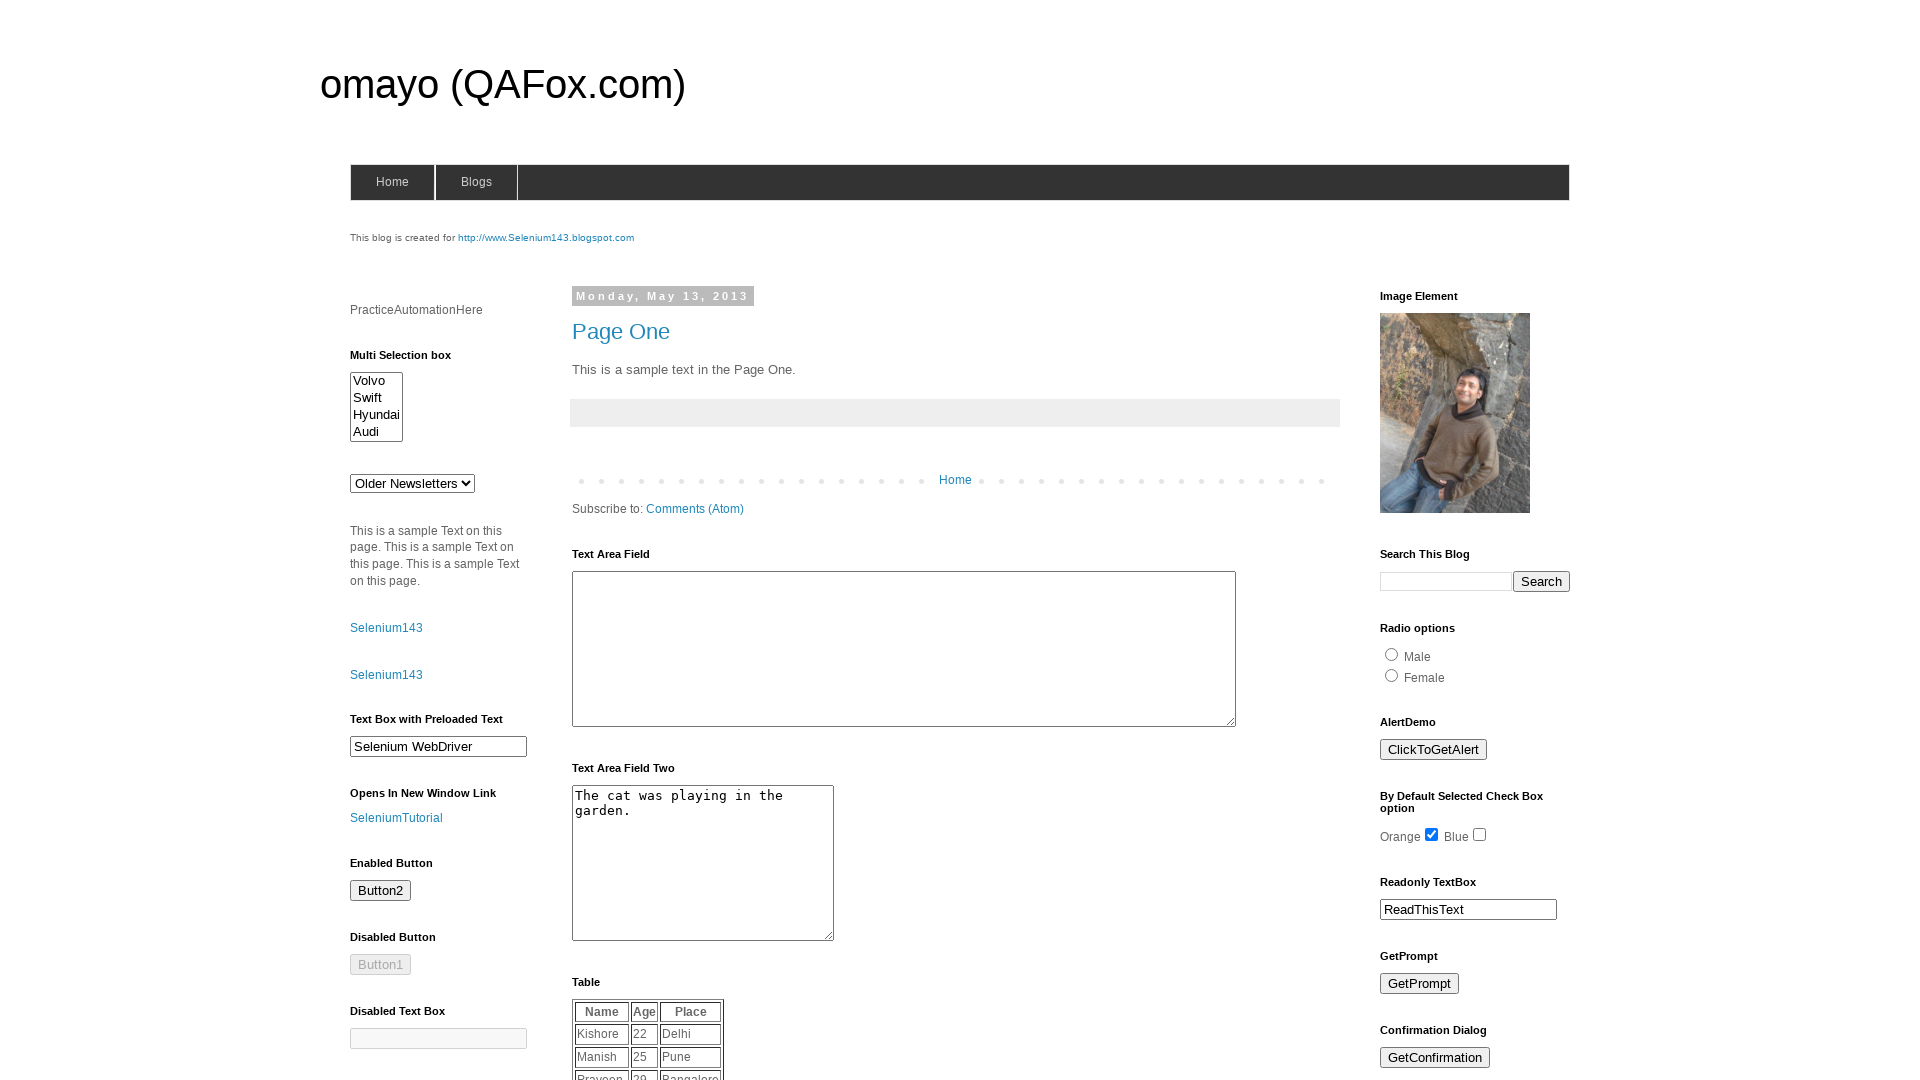

Page fully loaded - DOM content ready
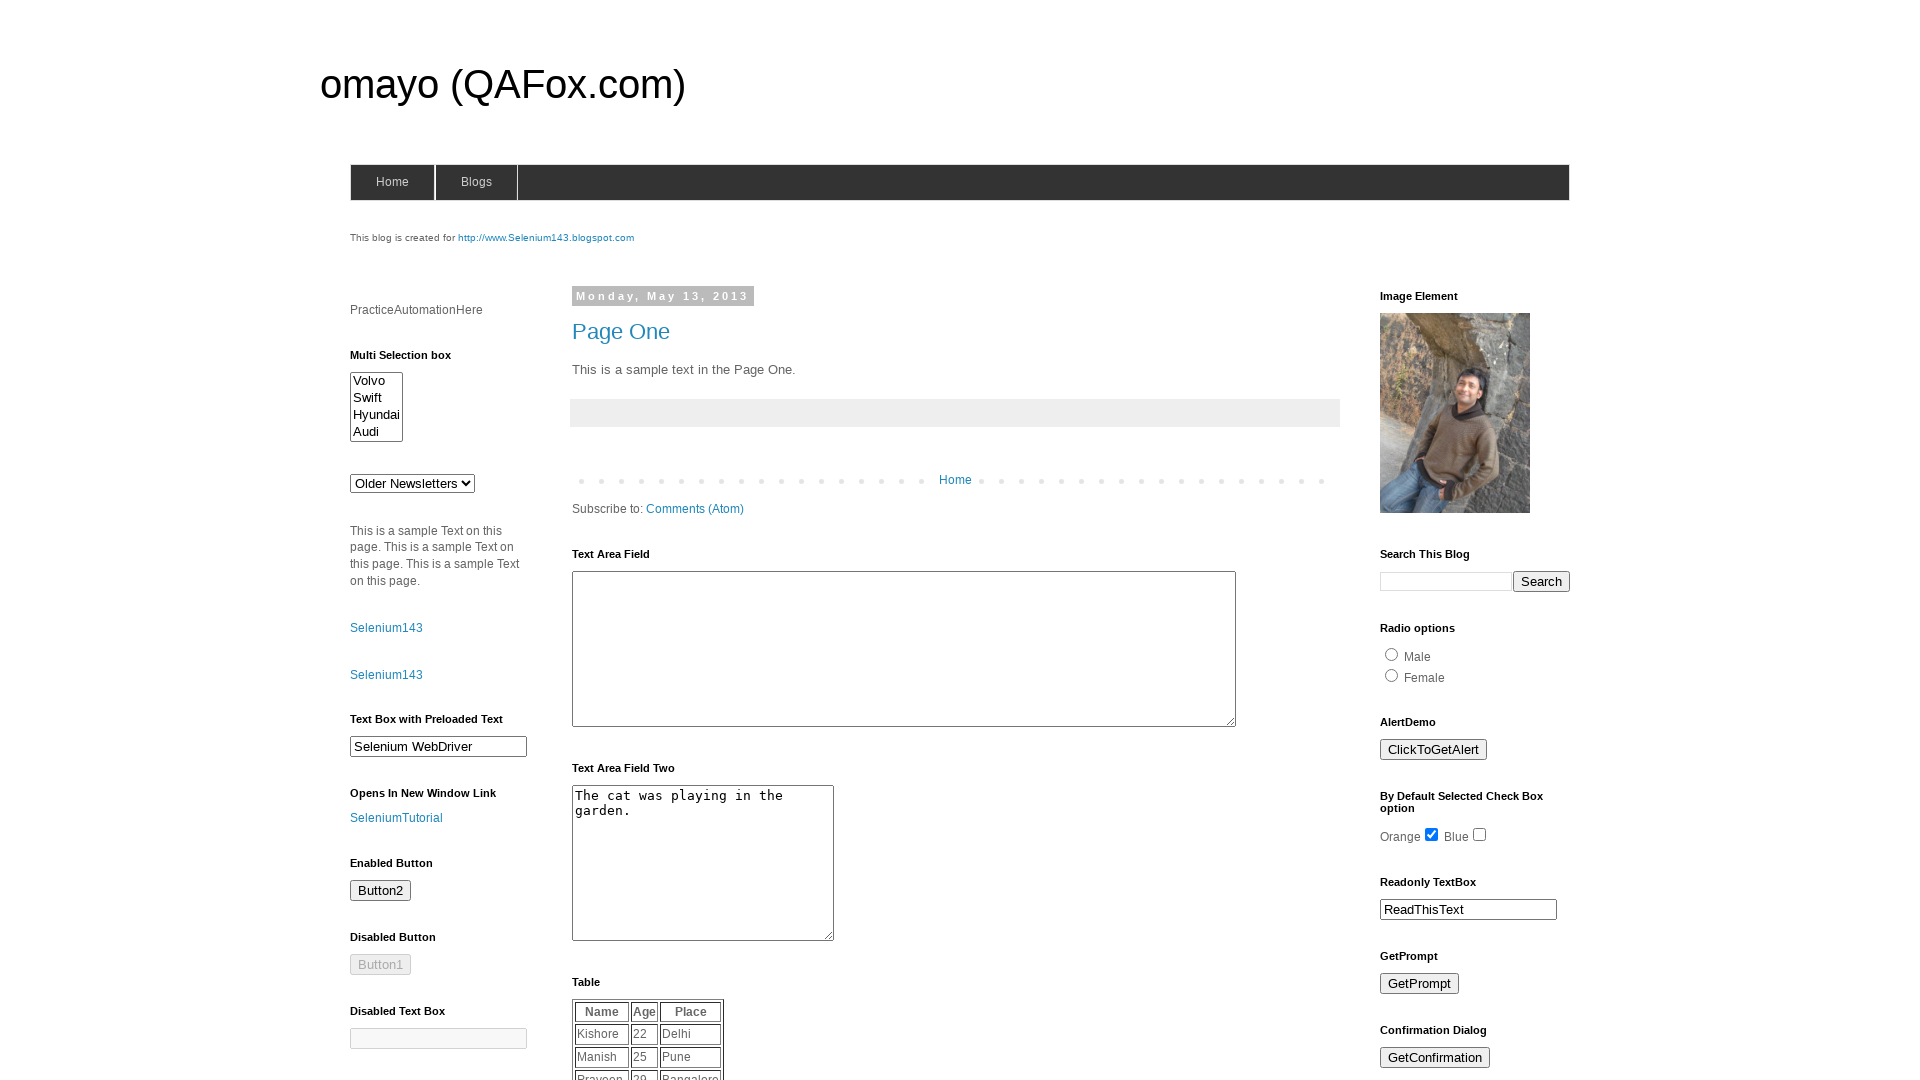

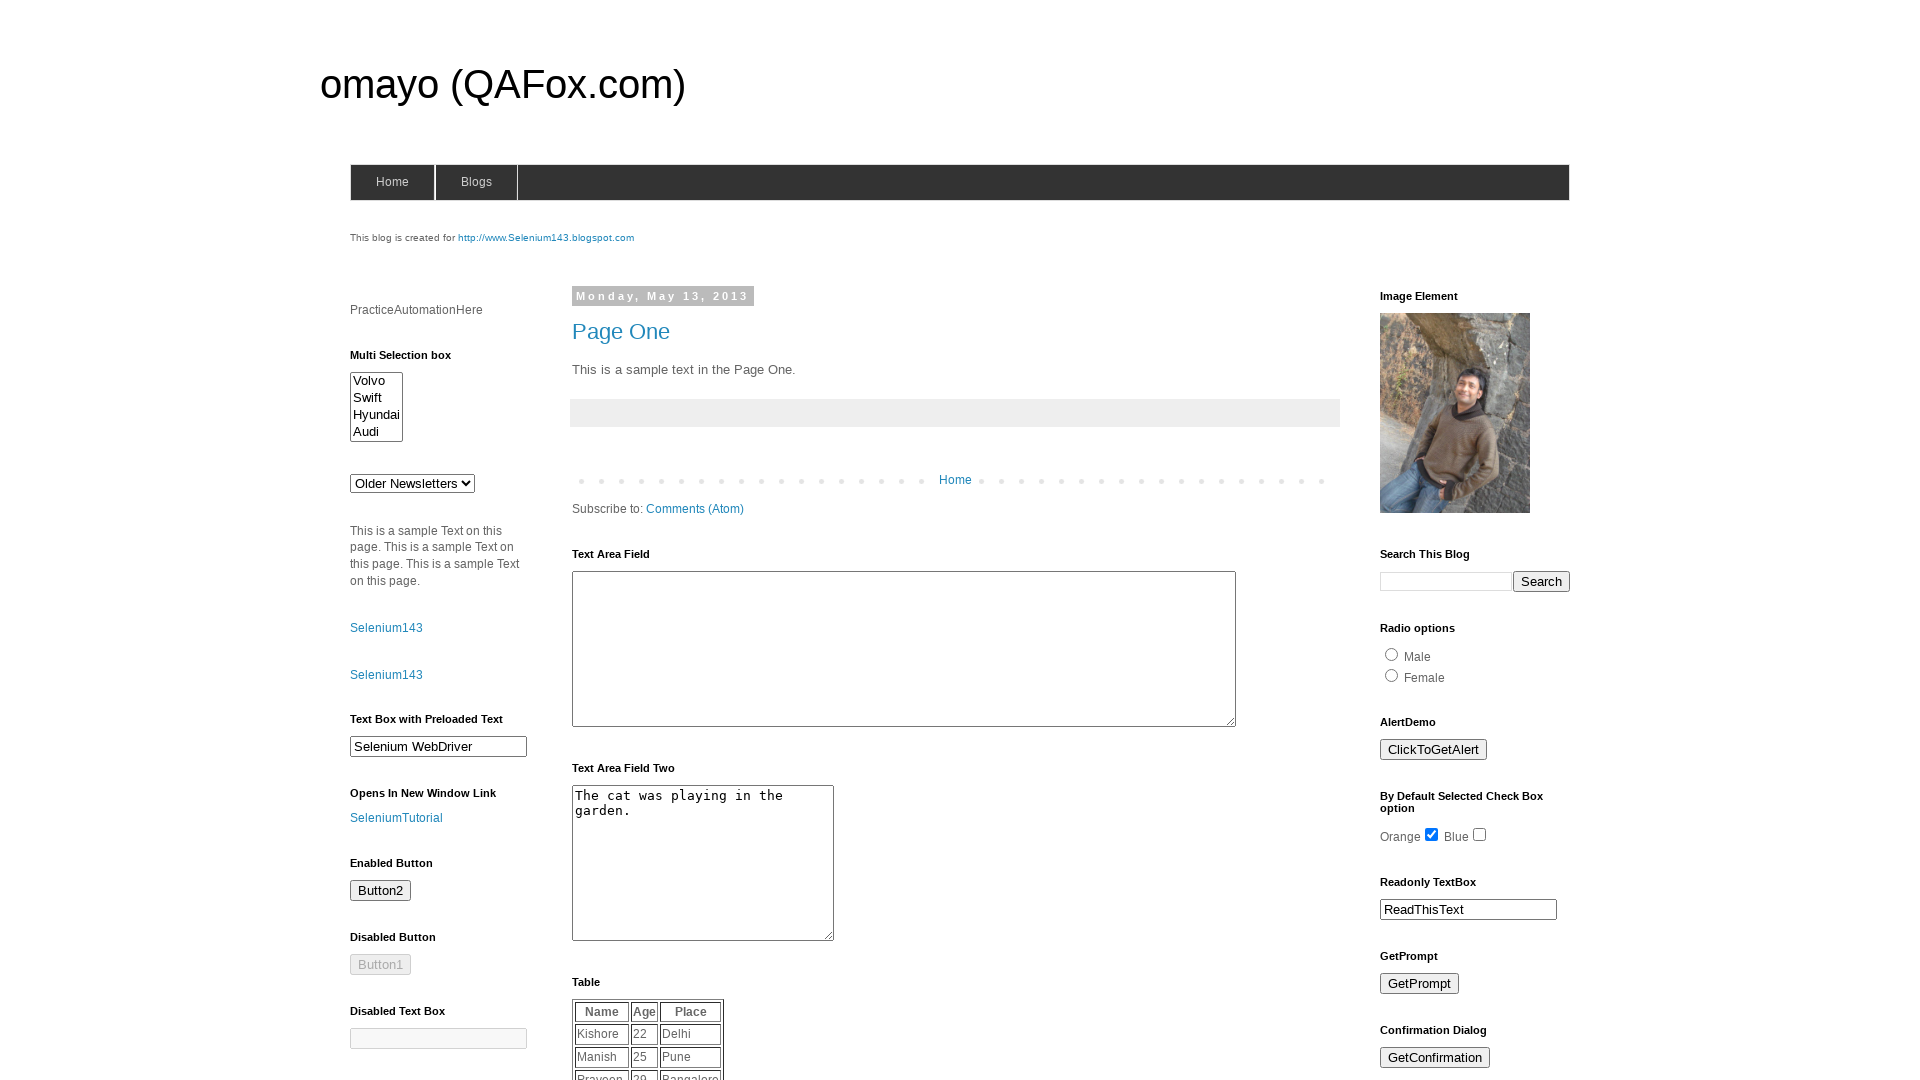